Tests JavaScript confirm dialog handling by clicking a button that triggers a confirm dialog and dismissing it

Starting URL: https://the-internet.herokuapp.com/javascript_alerts

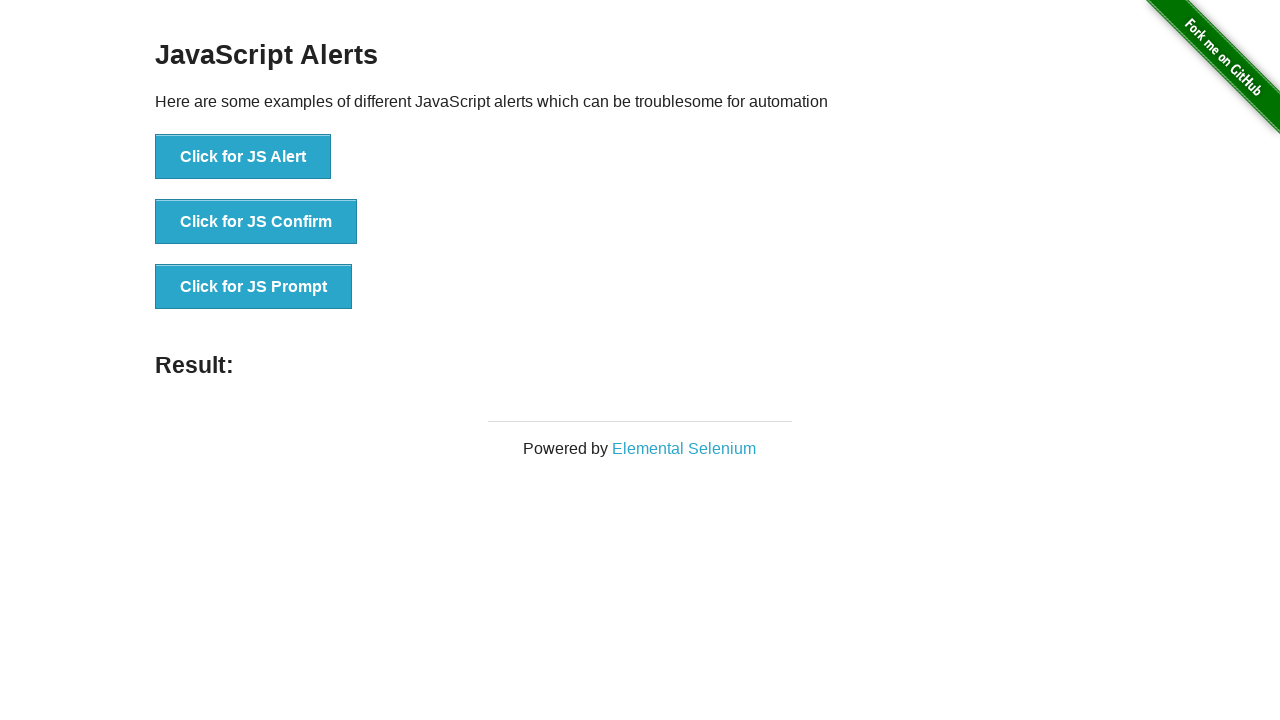

Confirmed dialog type is 'confirm'
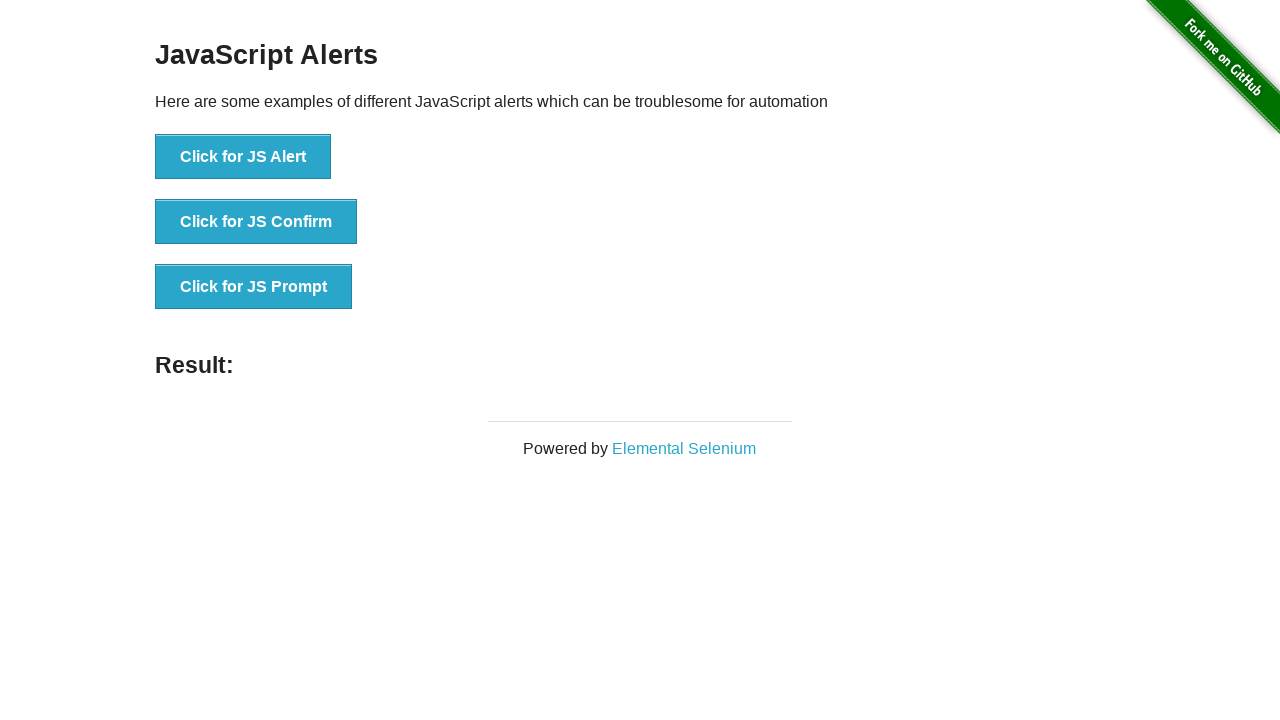

Clicked the button to trigger JavaScript confirm dialog at (256, 222) on button:has-text("Click for JS Confir")
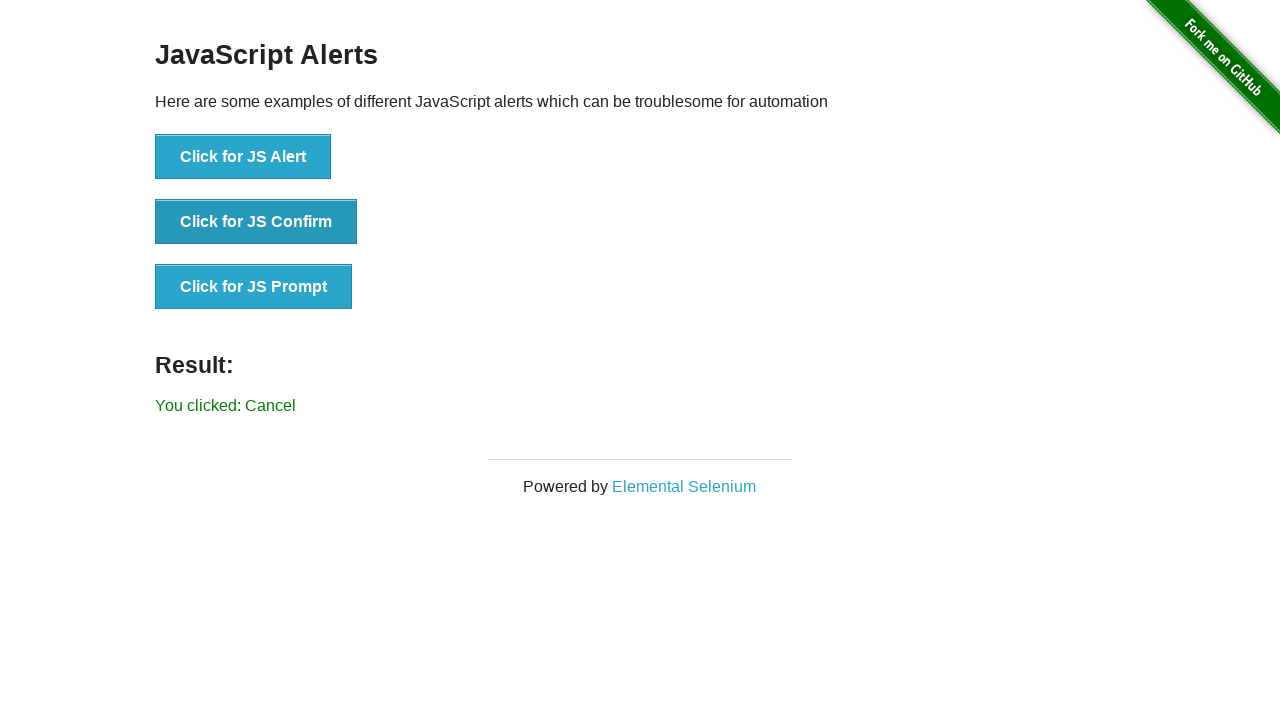

Waited 500ms for dialog to be handled
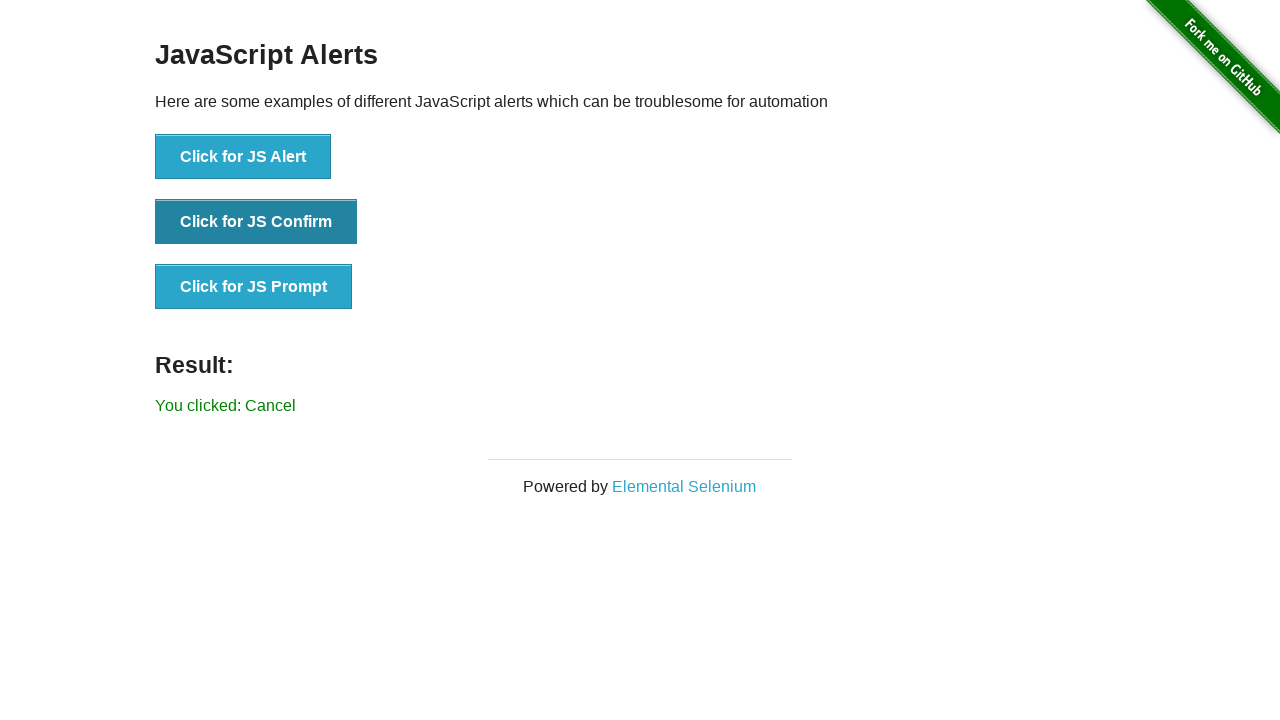

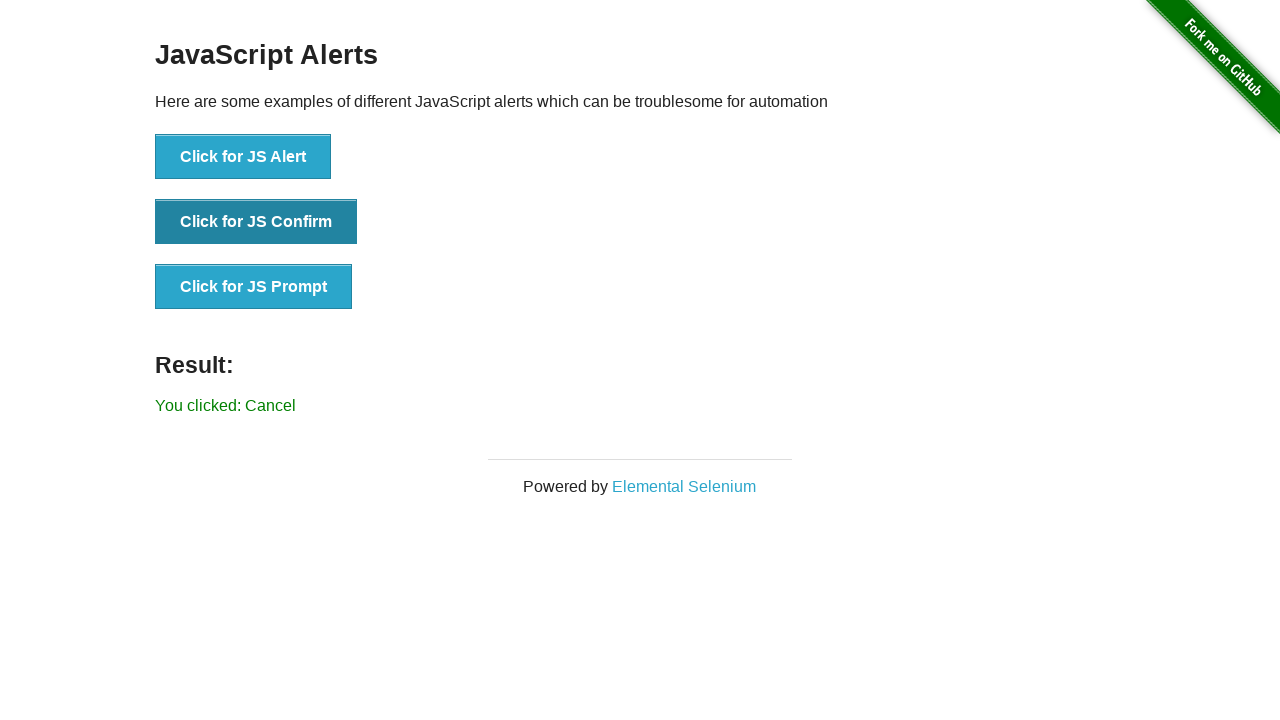